Tests registration form by filling first name, last name, and email fields, then submitting and verifying successful registration message

Starting URL: http://suninjuly.github.io/registration1.html

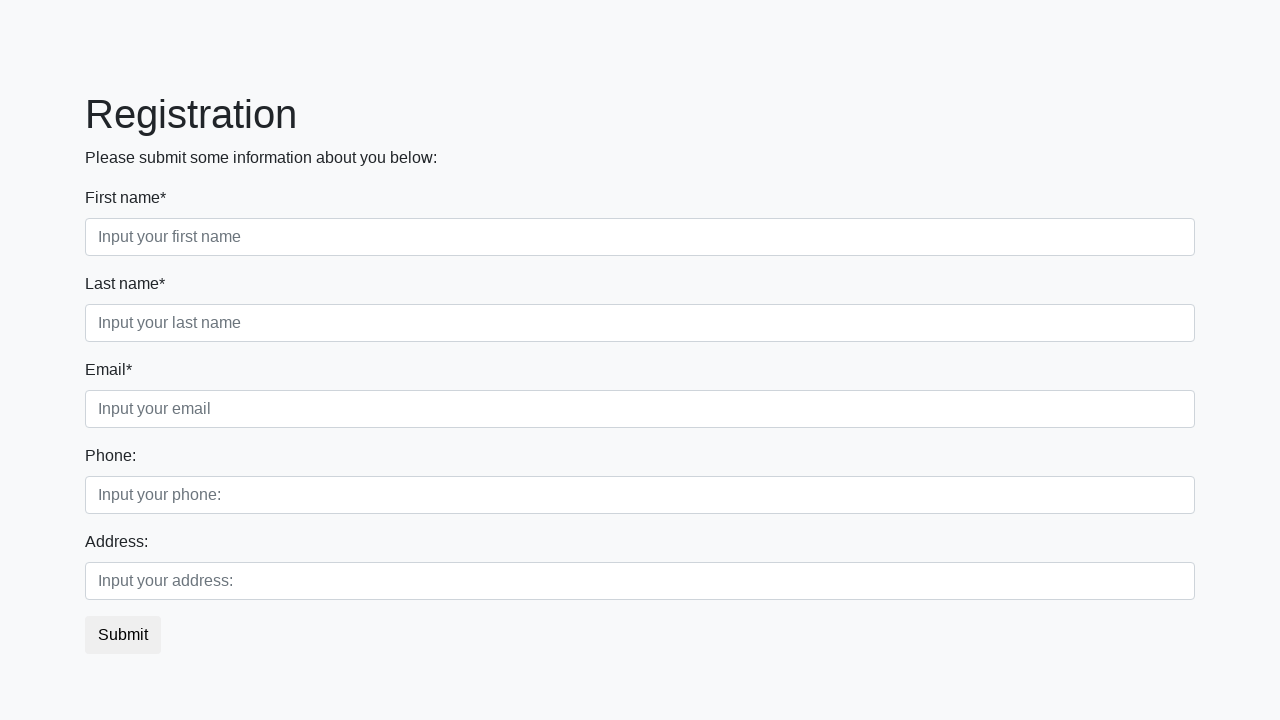

Filled first name field with 'Ivan' on input
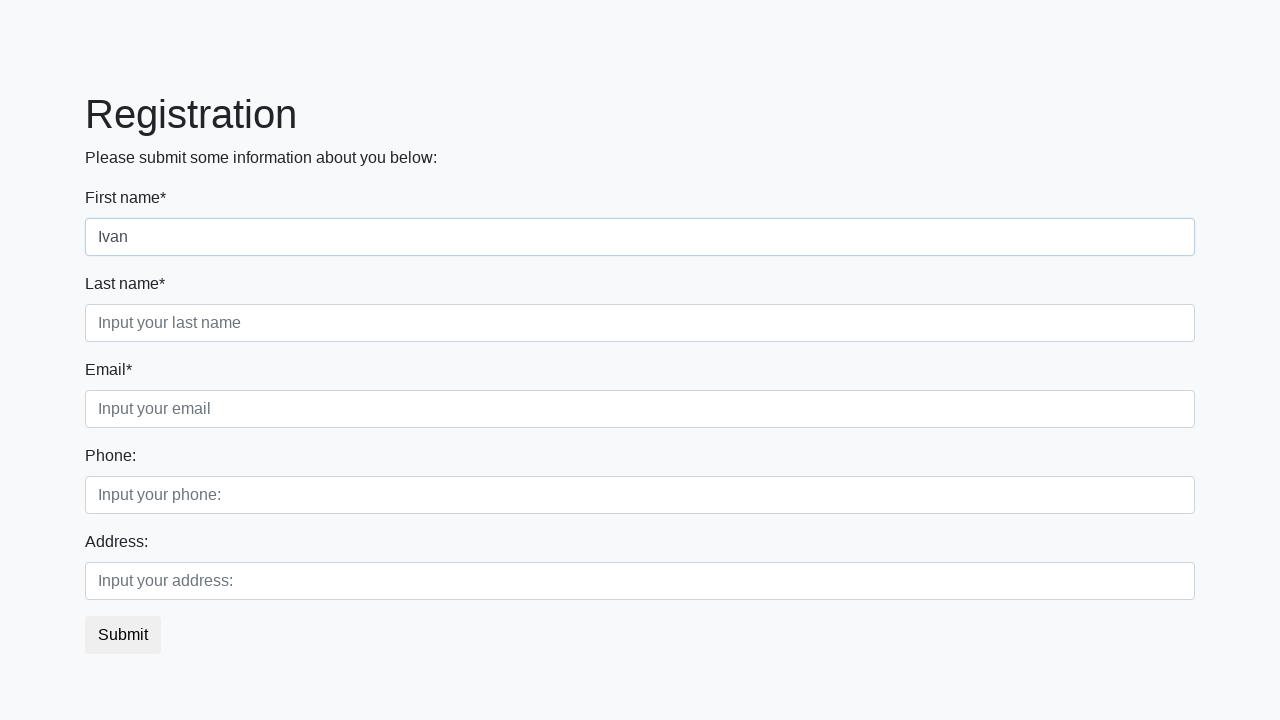

Filled last name field with 'Petrov' on input[placeholder="Input your last name"]
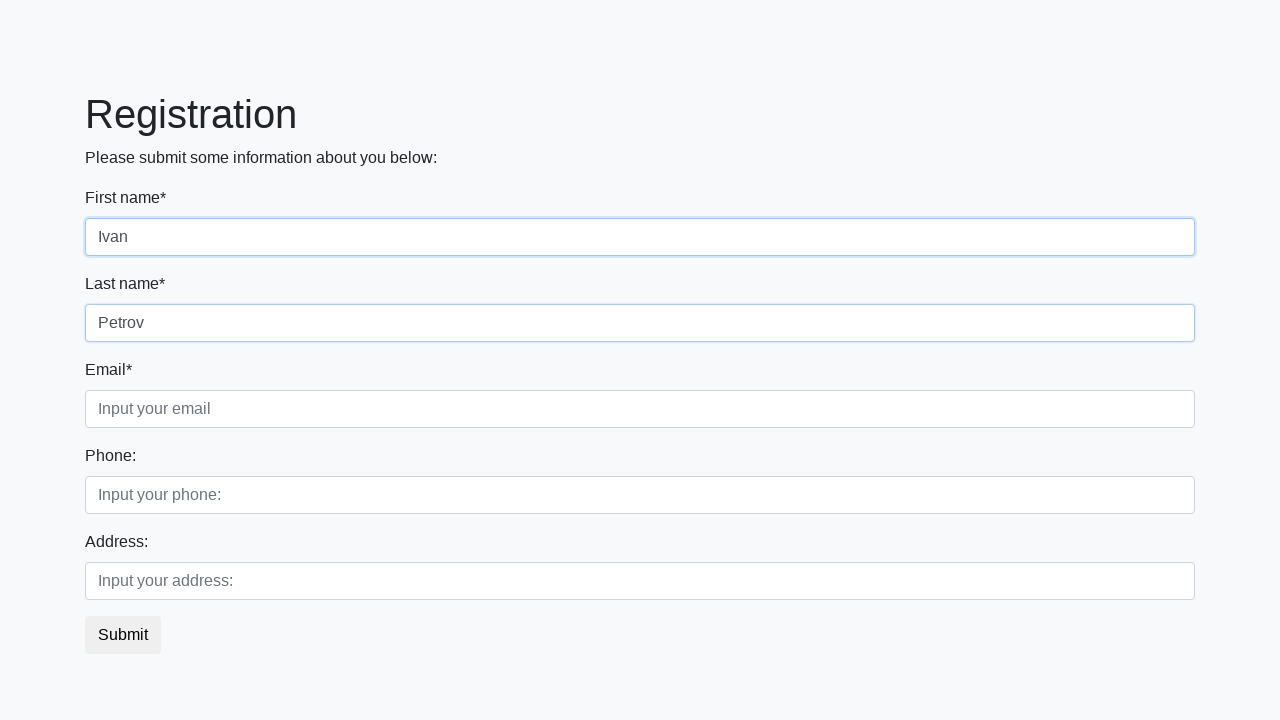

Filled email field with 'test@mail.com' on [placeholder="Input your email"]
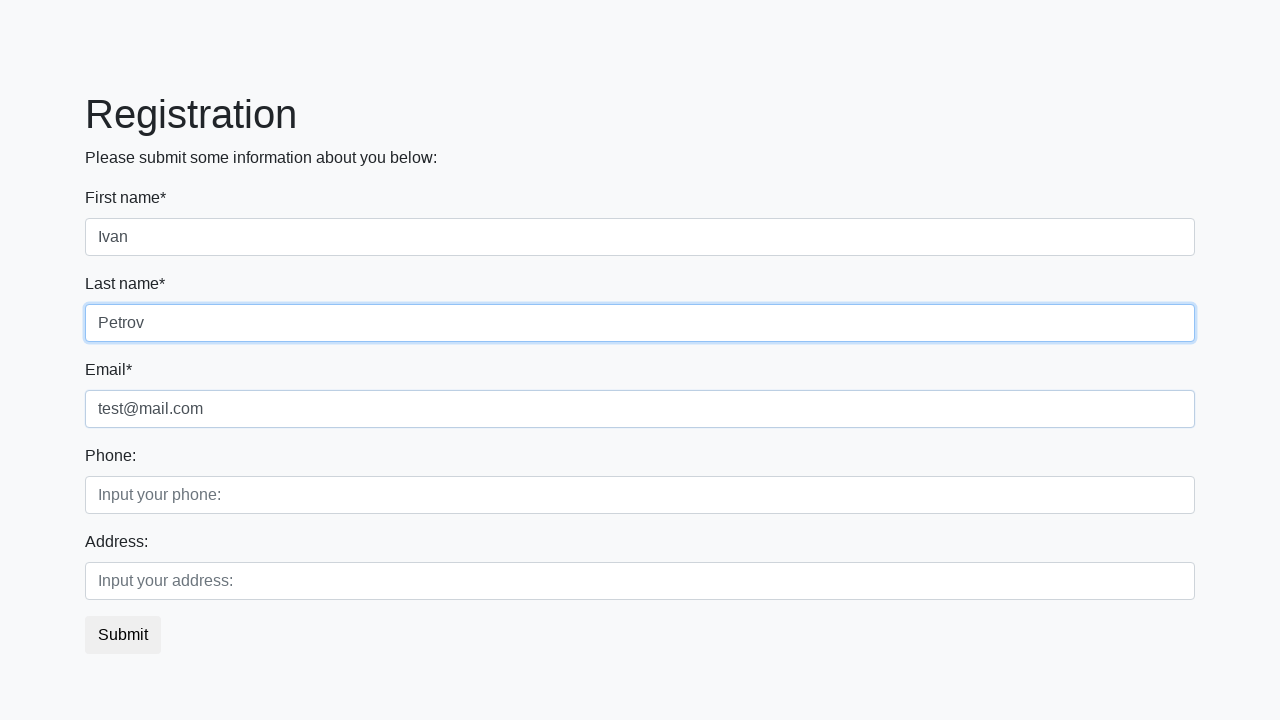

Clicked submit button to register at (123, 635) on button.btn
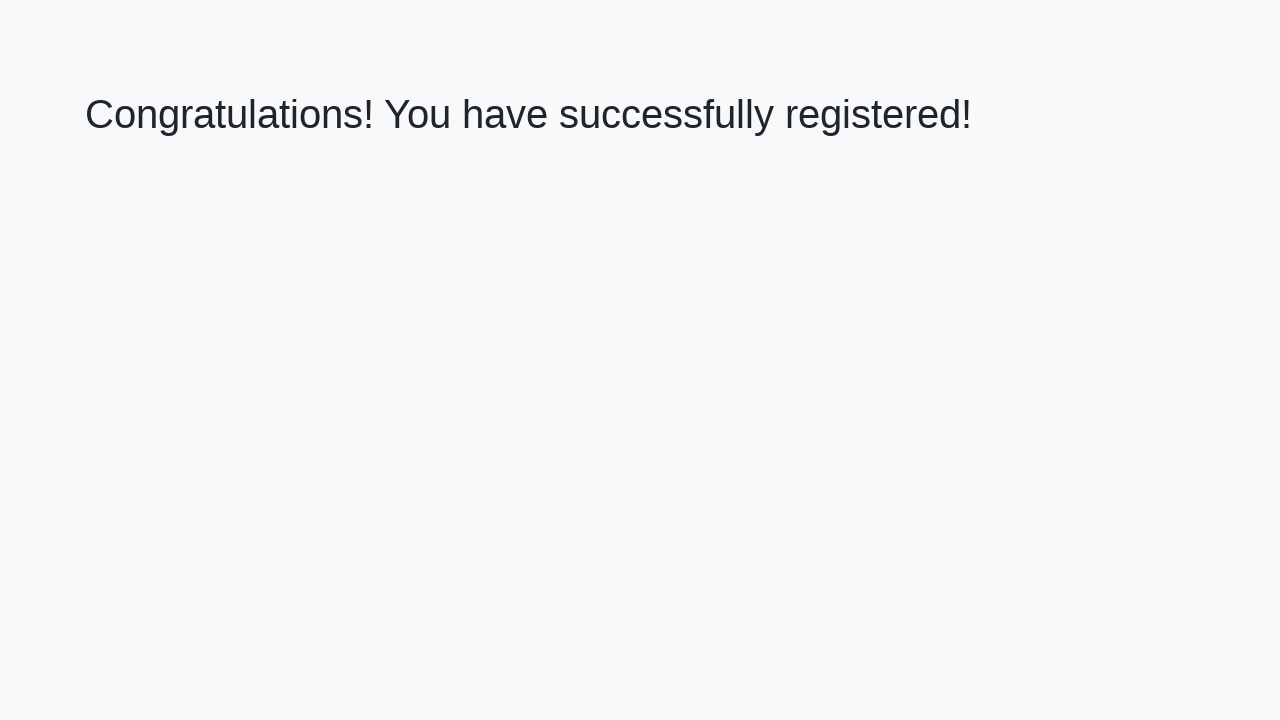

Success message heading loaded
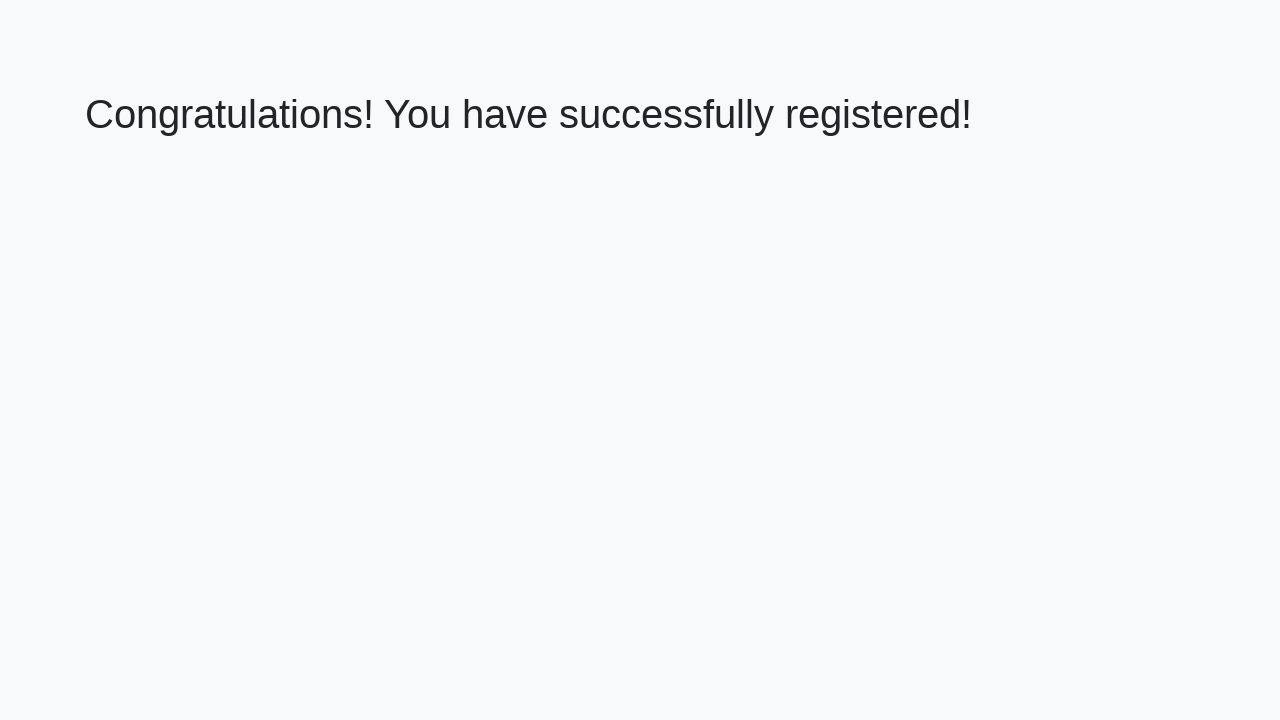

Retrieved success message text
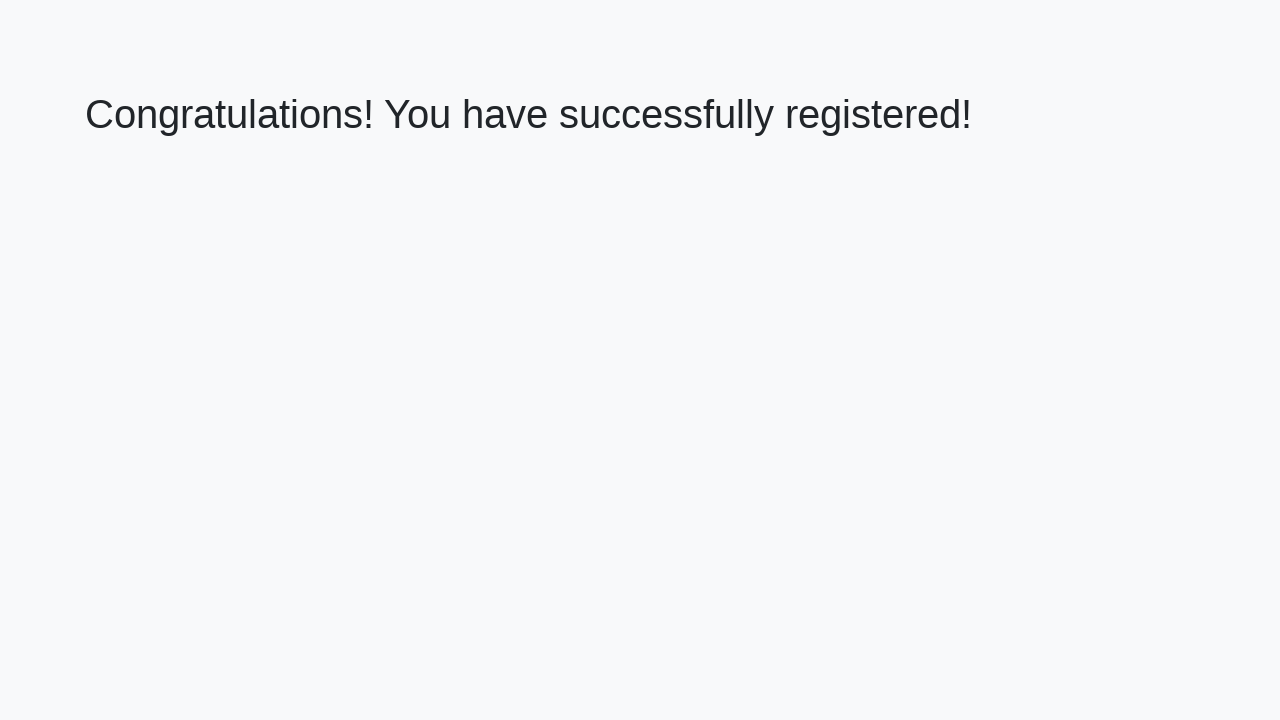

Verified success message: 'Congratulations! You have successfully registered!'
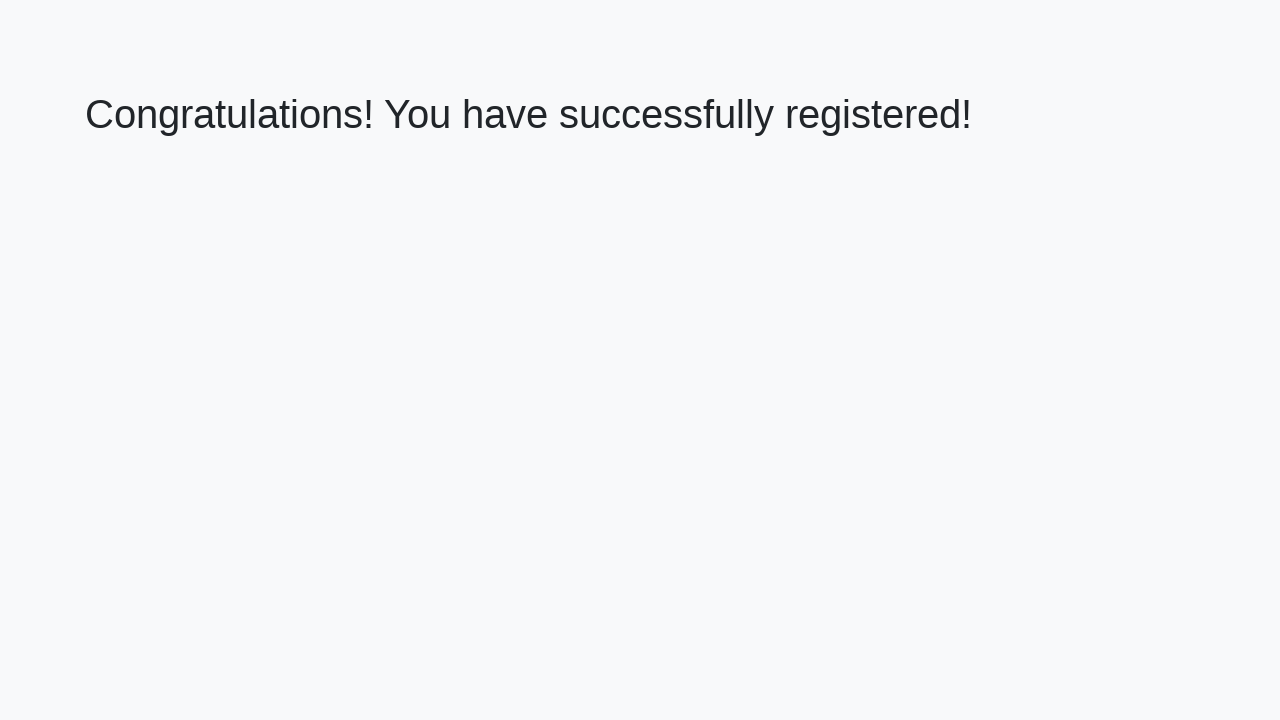

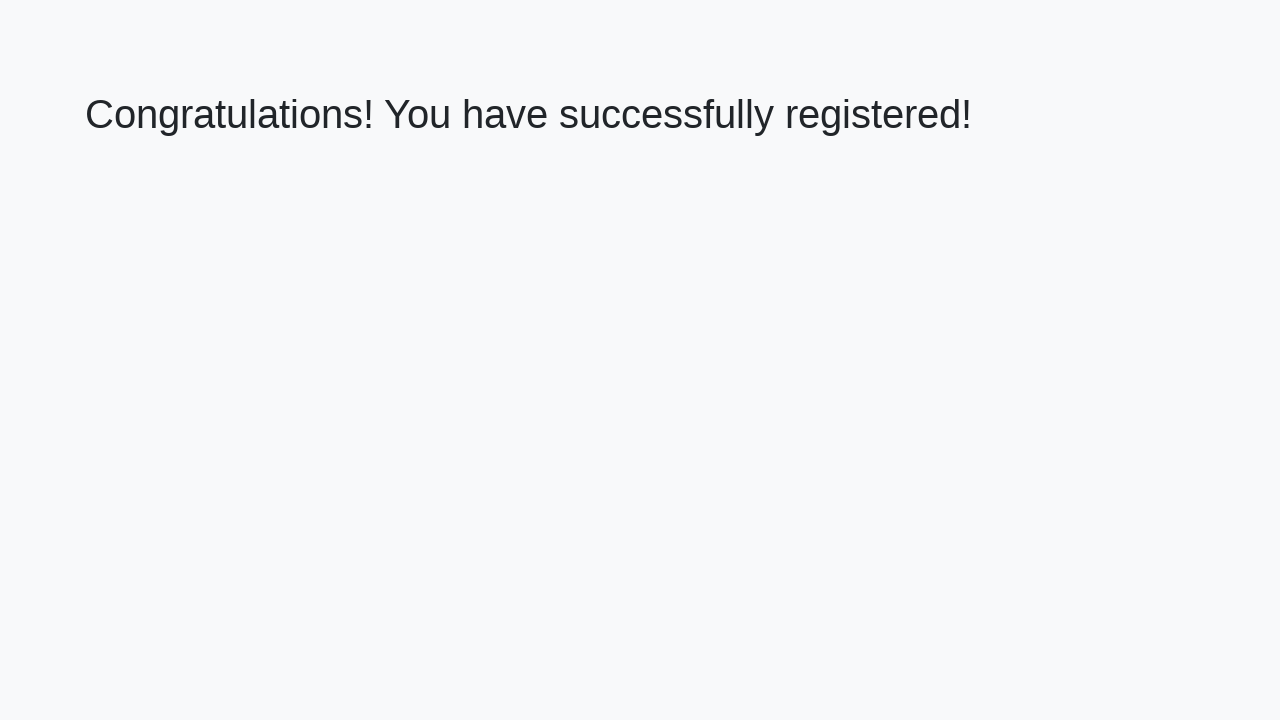